Tests navigation from Playwright.dev homepage to the Get Started documentation page by clicking the "Get started" link and verifying the URL and page content

Starting URL: https://playwright.dev

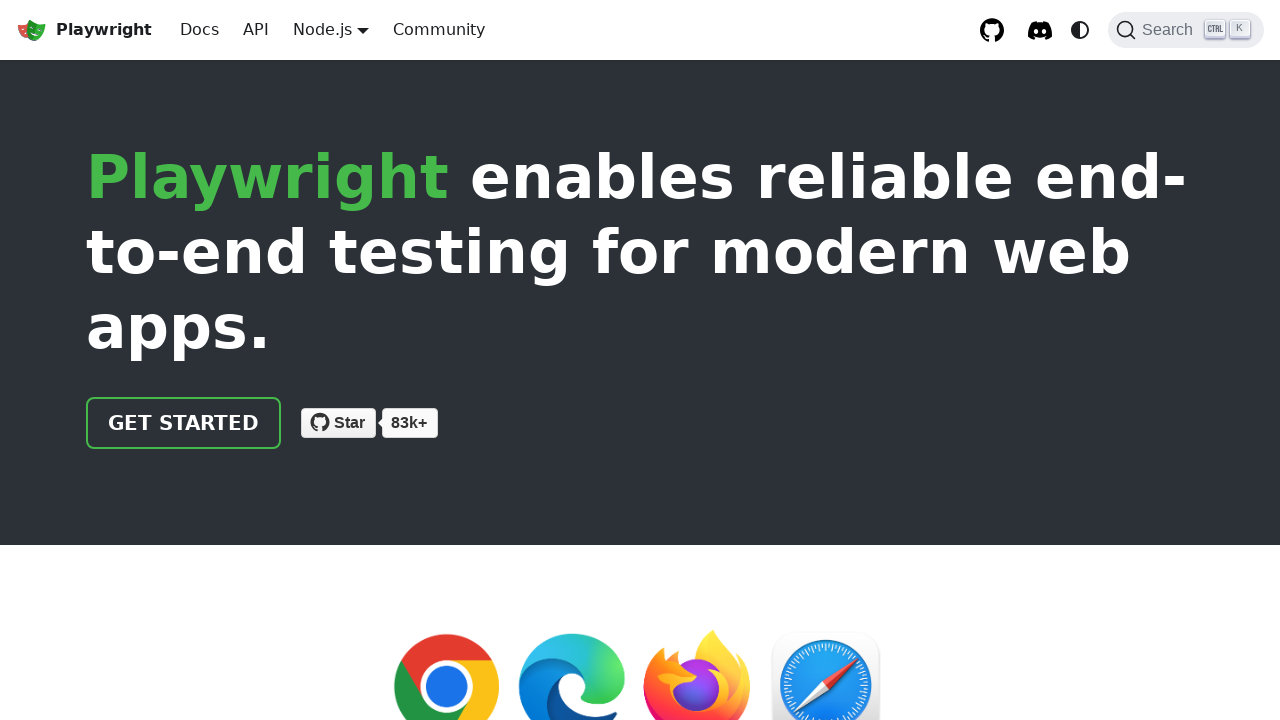

Clicked 'Get started' link on Playwright.dev homepage at (184, 423) on text=Get started
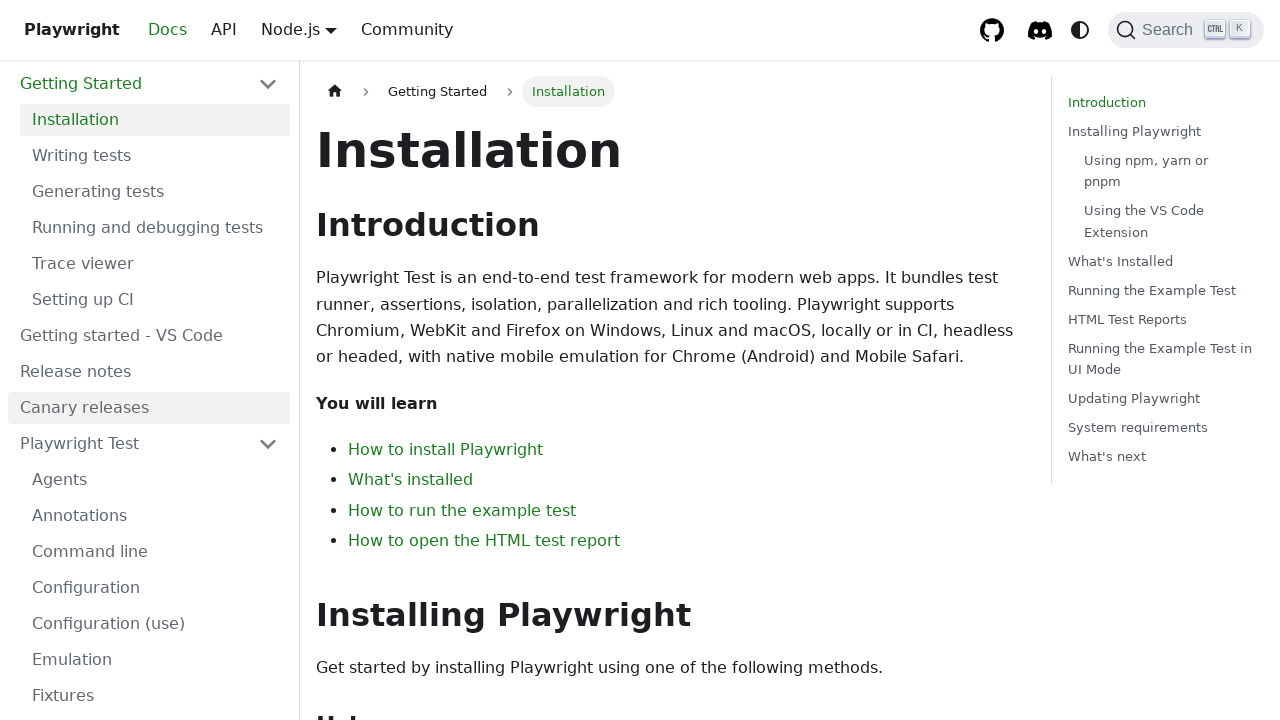

Navigation to Get Started documentation page completed (https://playwright.dev/docs/intro)
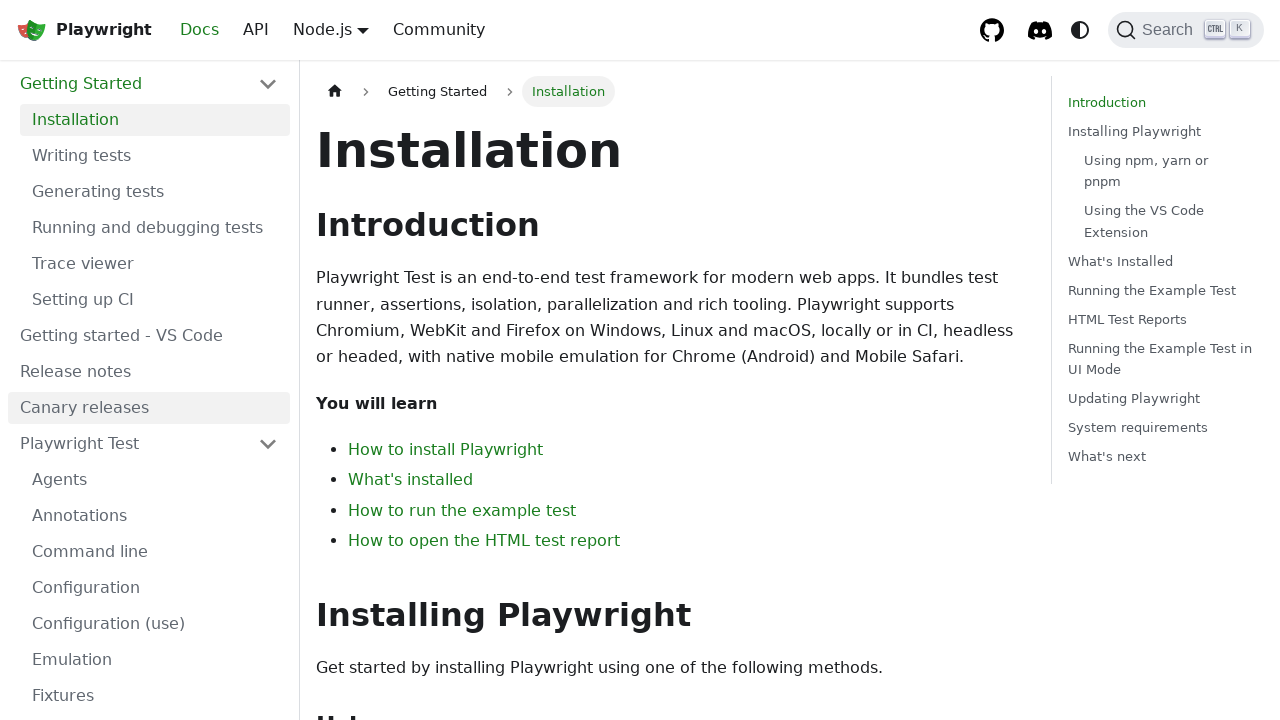

Verified page contains 'Installation' heading
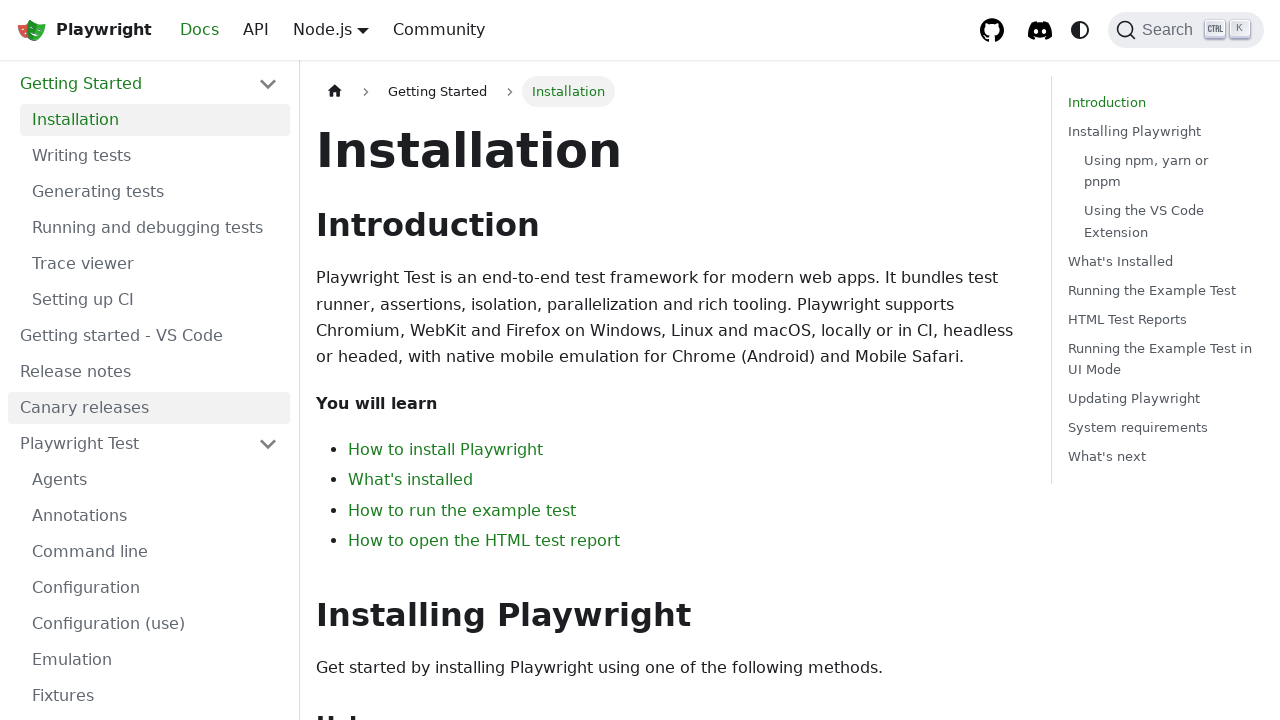

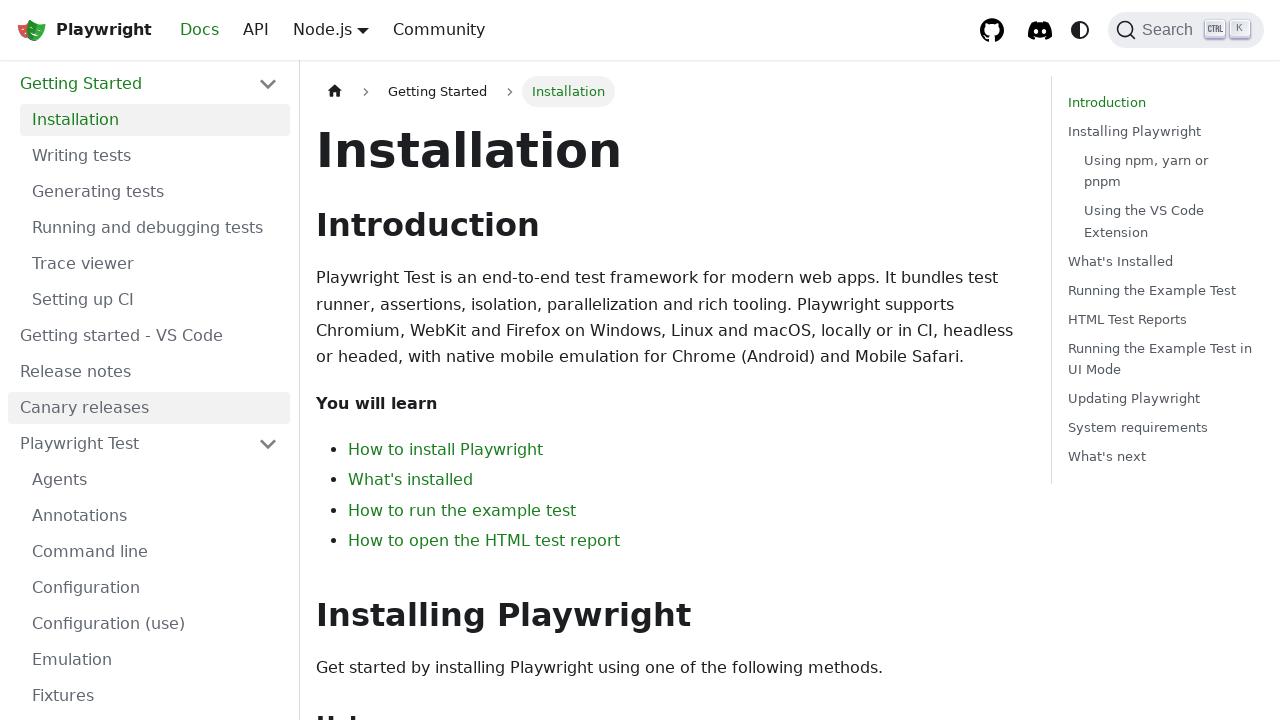